Tests filtering to display all todo items after filtering

Starting URL: https://demo.playwright.dev/todomvc

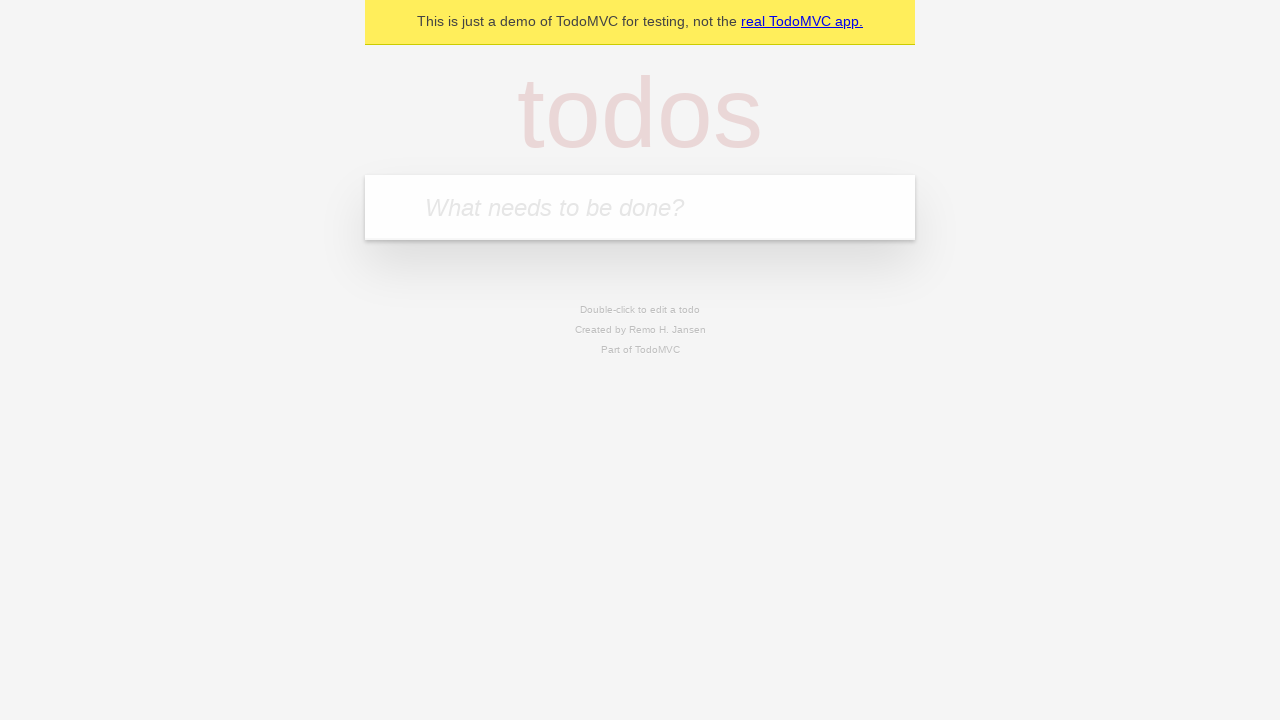

Filled new todo input with 'buy some cheese' on .new-todo
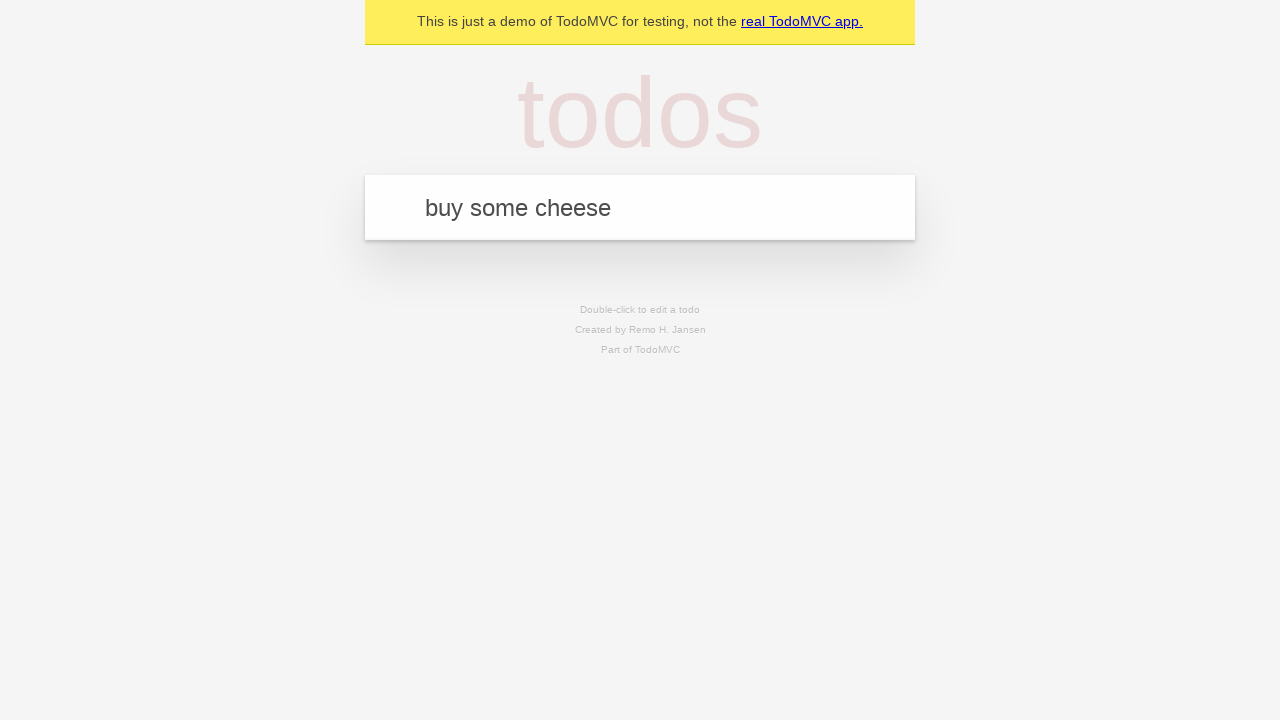

Pressed Enter to add 'buy some cheese' to the todo list on .new-todo
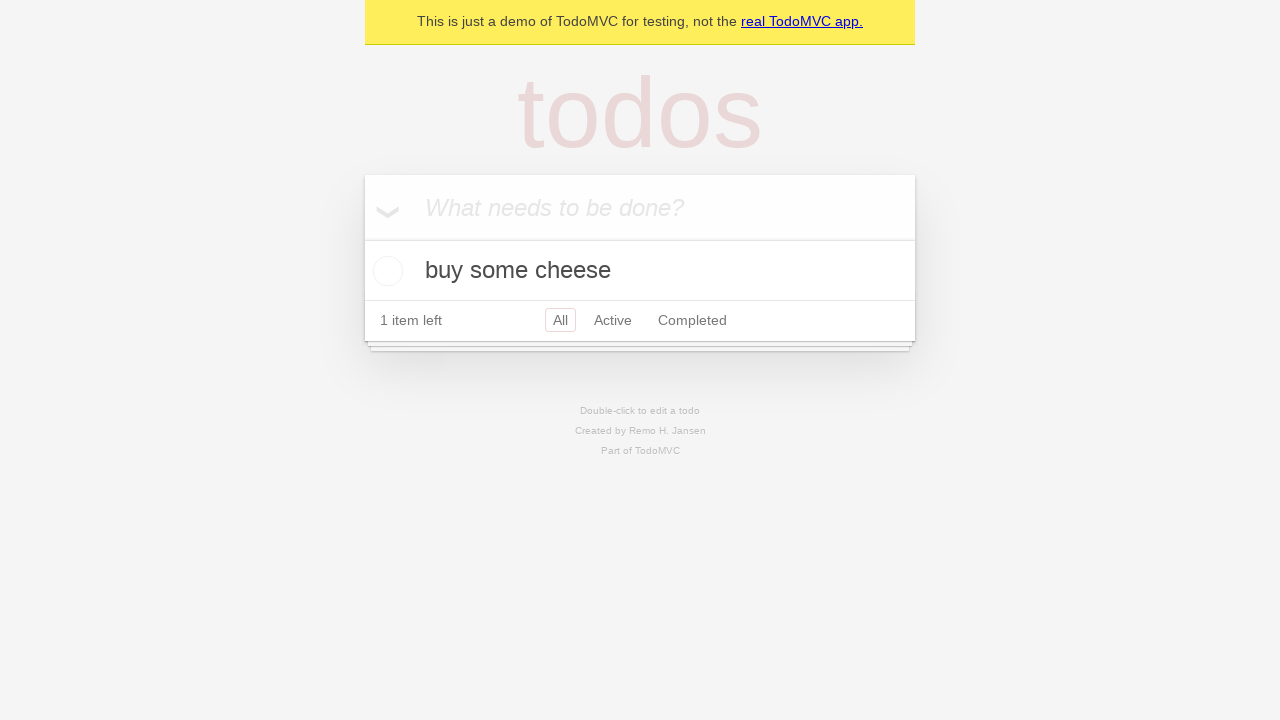

Filled new todo input with 'feed the cat' on .new-todo
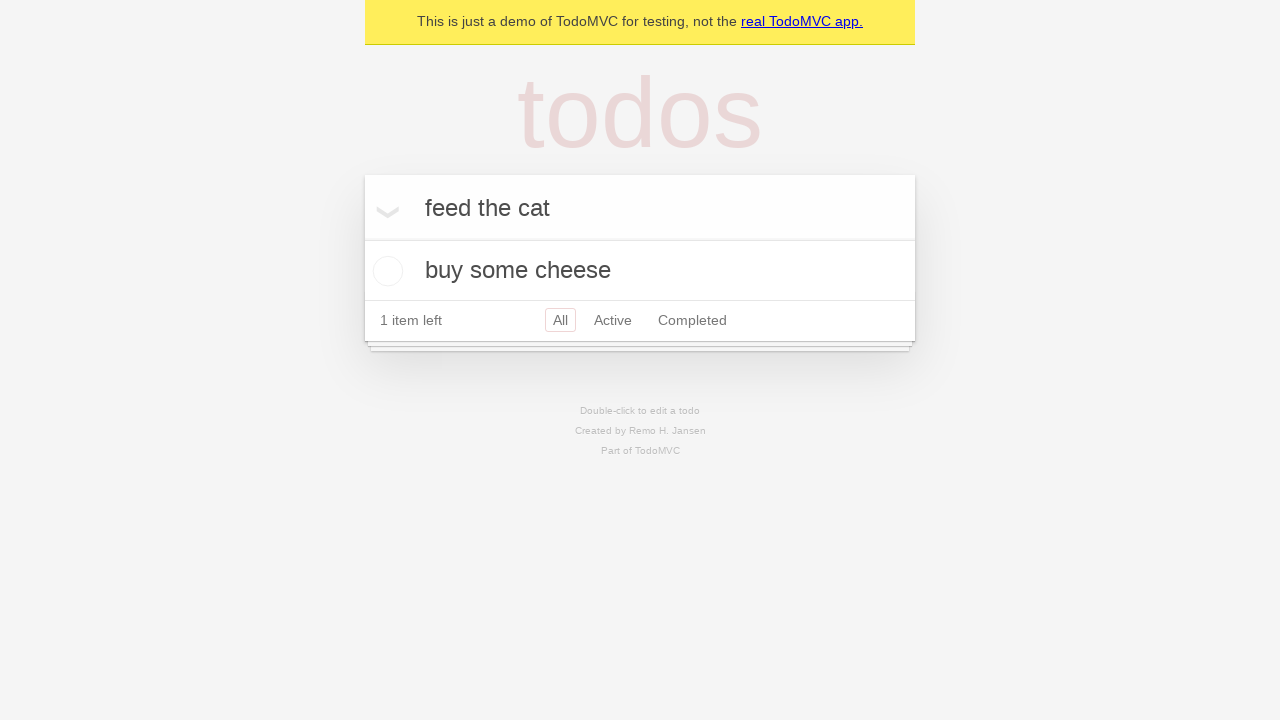

Pressed Enter to add 'feed the cat' to the todo list on .new-todo
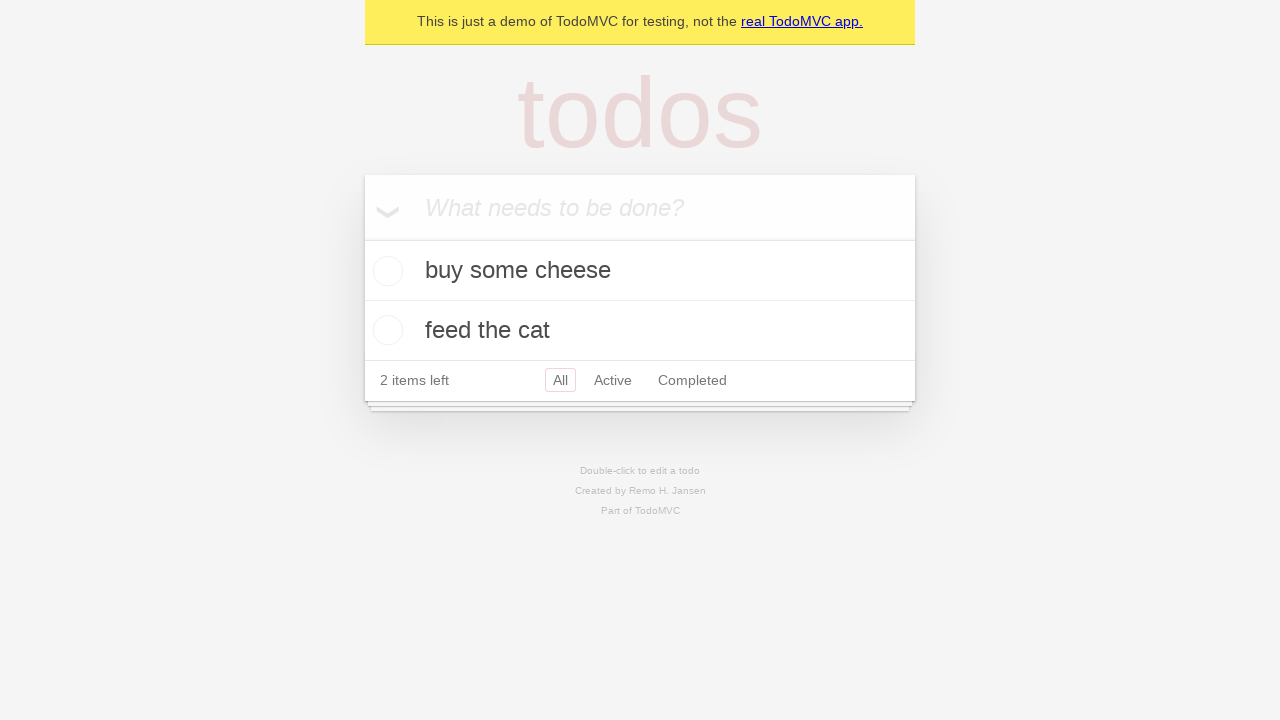

Filled new todo input with 'book a doctors appointment' on .new-todo
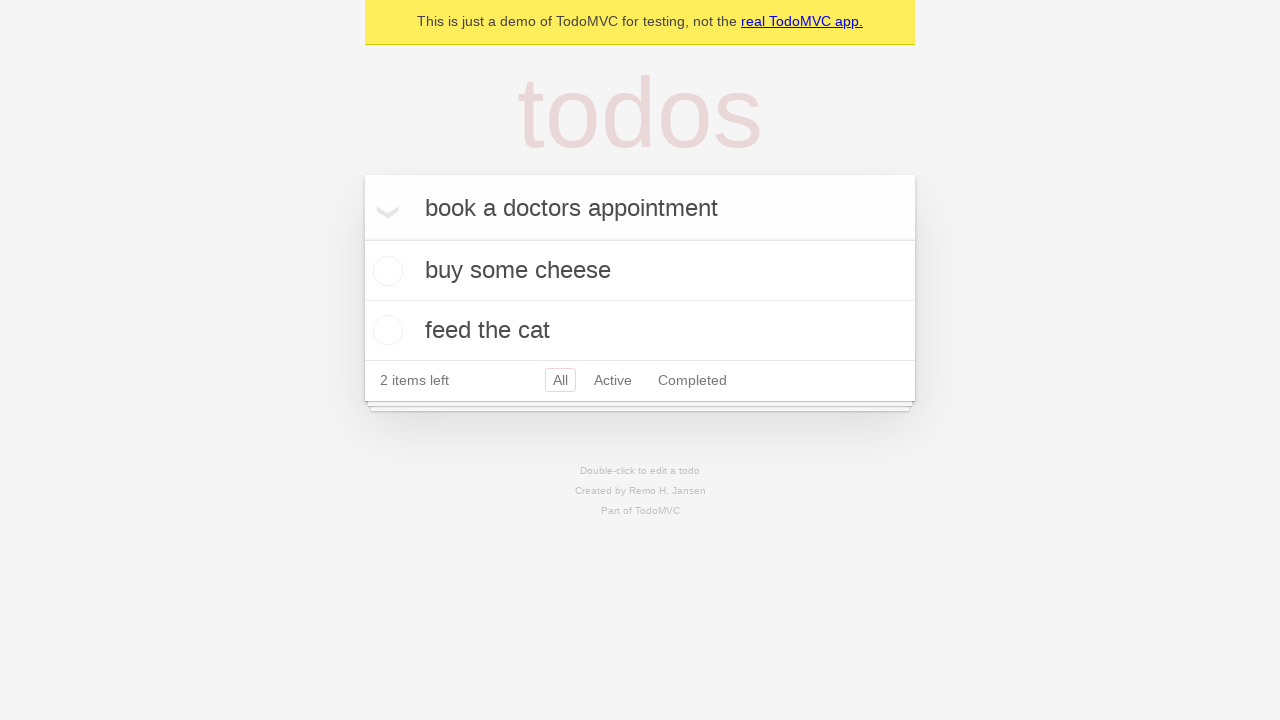

Pressed Enter to add 'book a doctors appointment' to the todo list on .new-todo
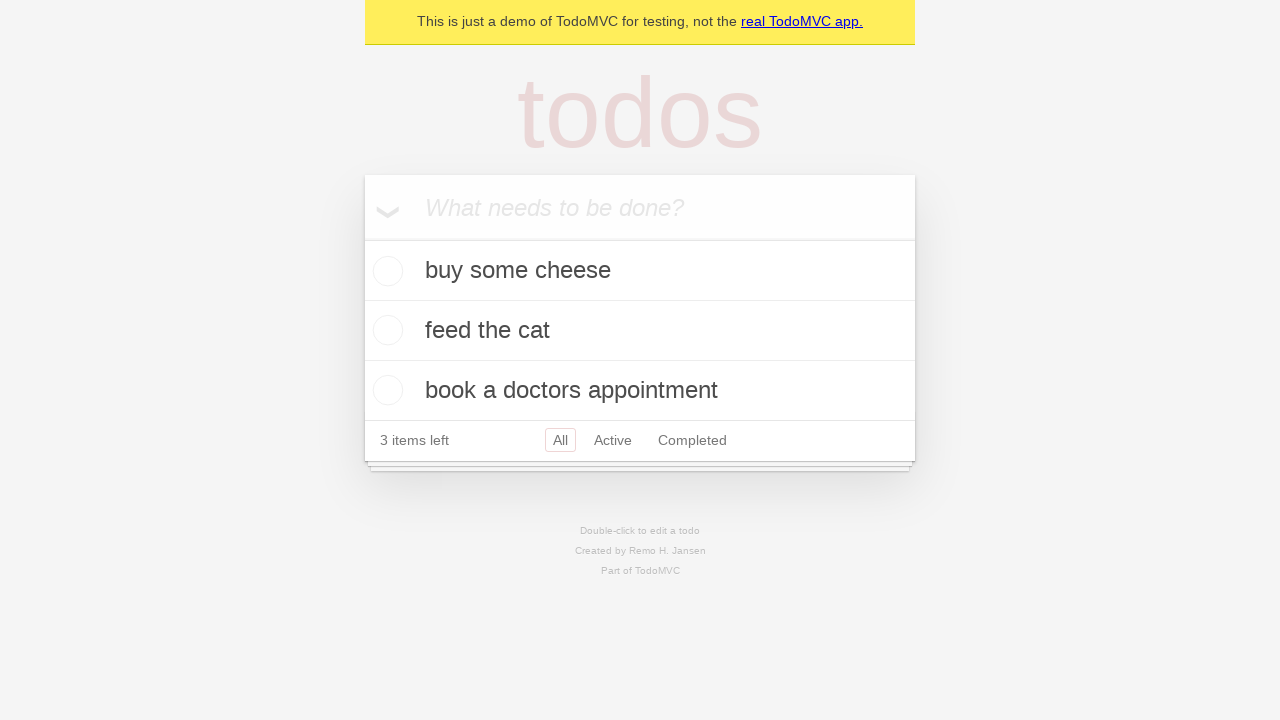

Verified all 3 todo items have been added
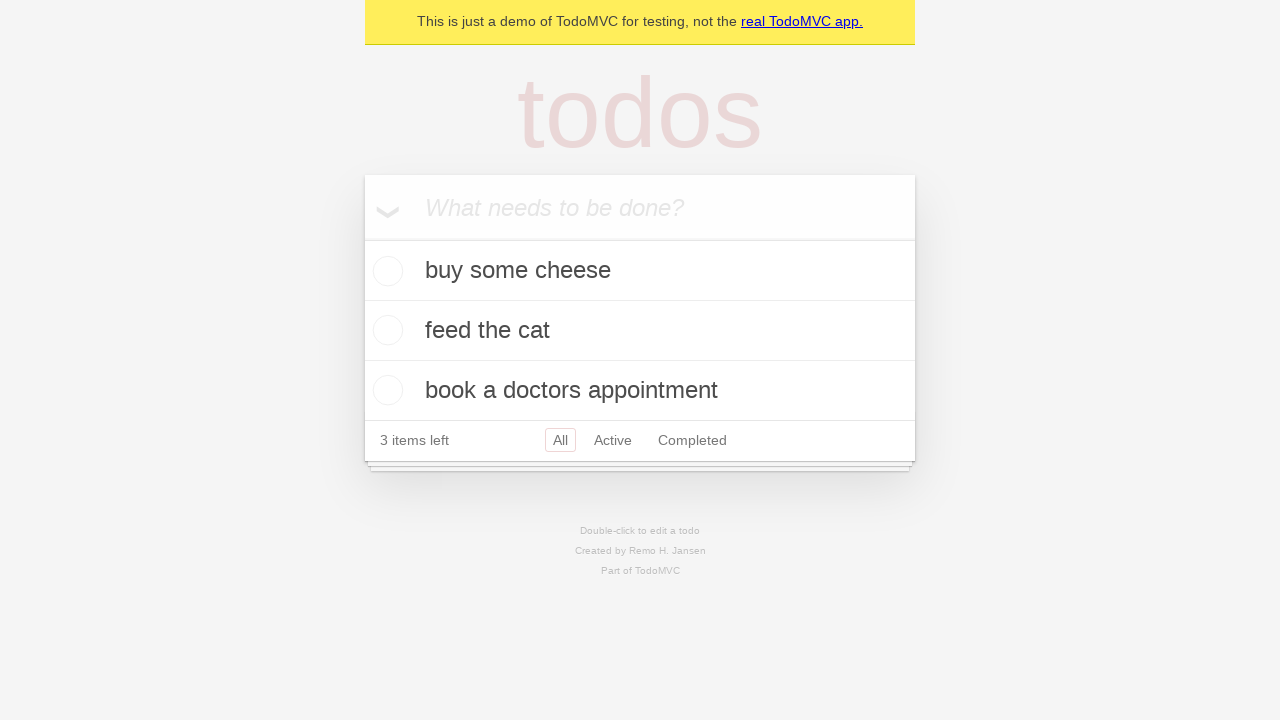

Marked the second todo item as completed at (385, 330) on .todo-list li .toggle >> nth=1
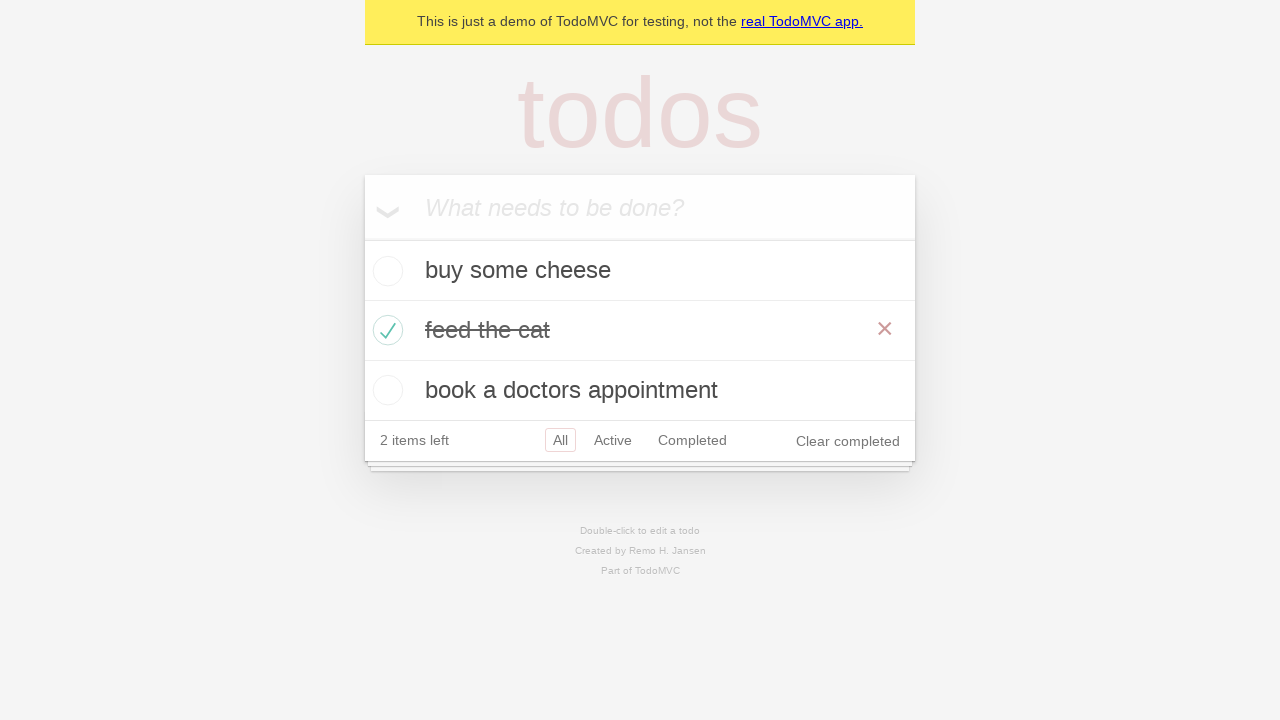

Clicked Active filter to display only active items at (613, 440) on .filters >> text=Active
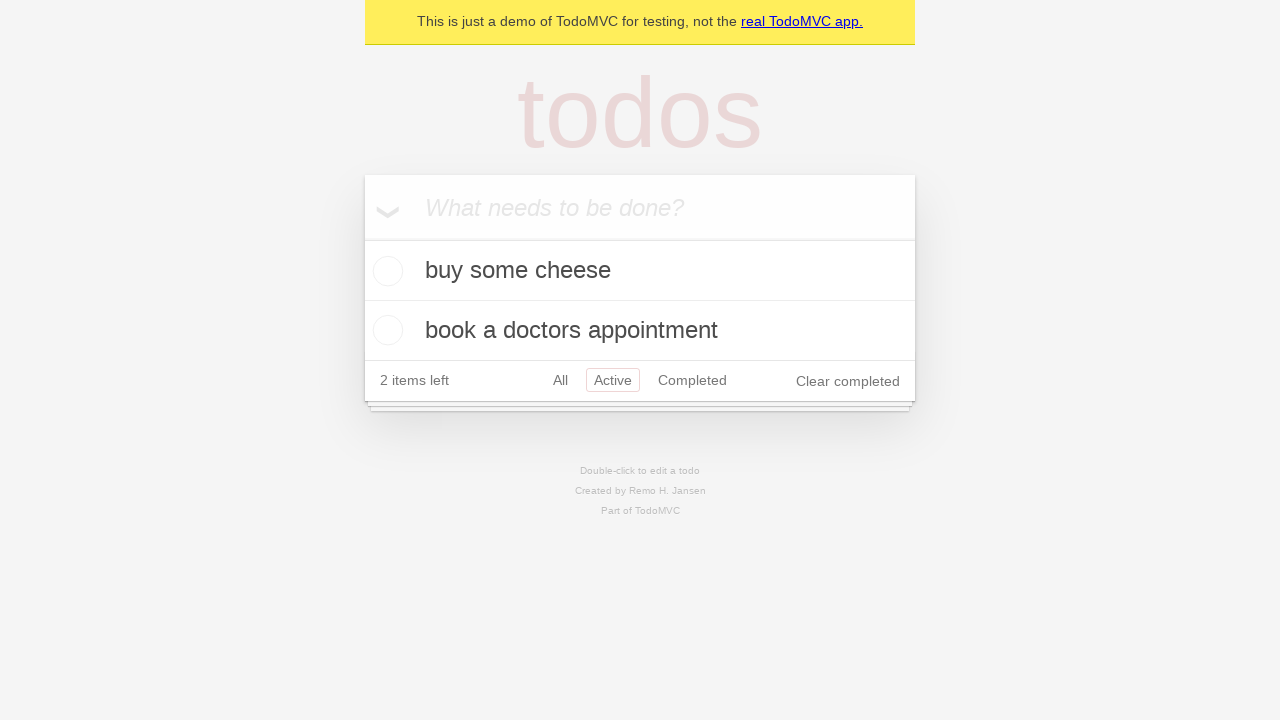

Clicked Completed filter to display only completed items at (692, 380) on .filters >> text=Completed
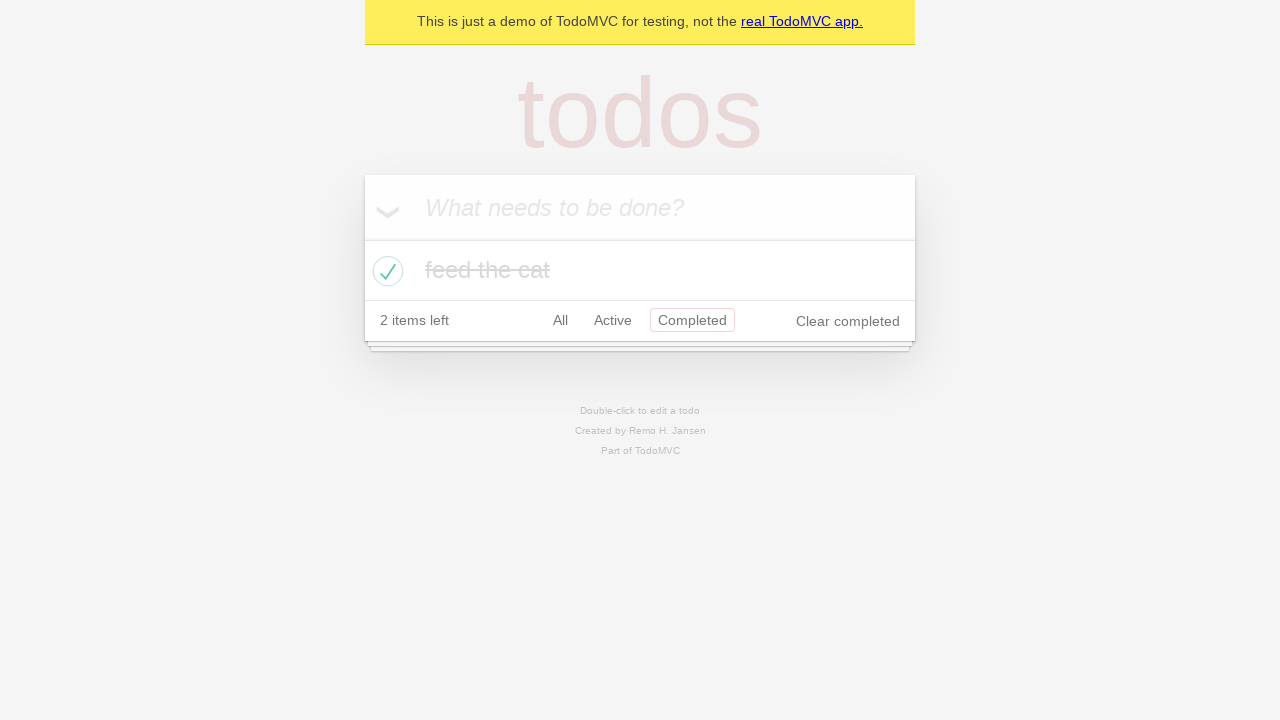

Clicked All filter to display all todo items at (560, 320) on .filters >> text=All
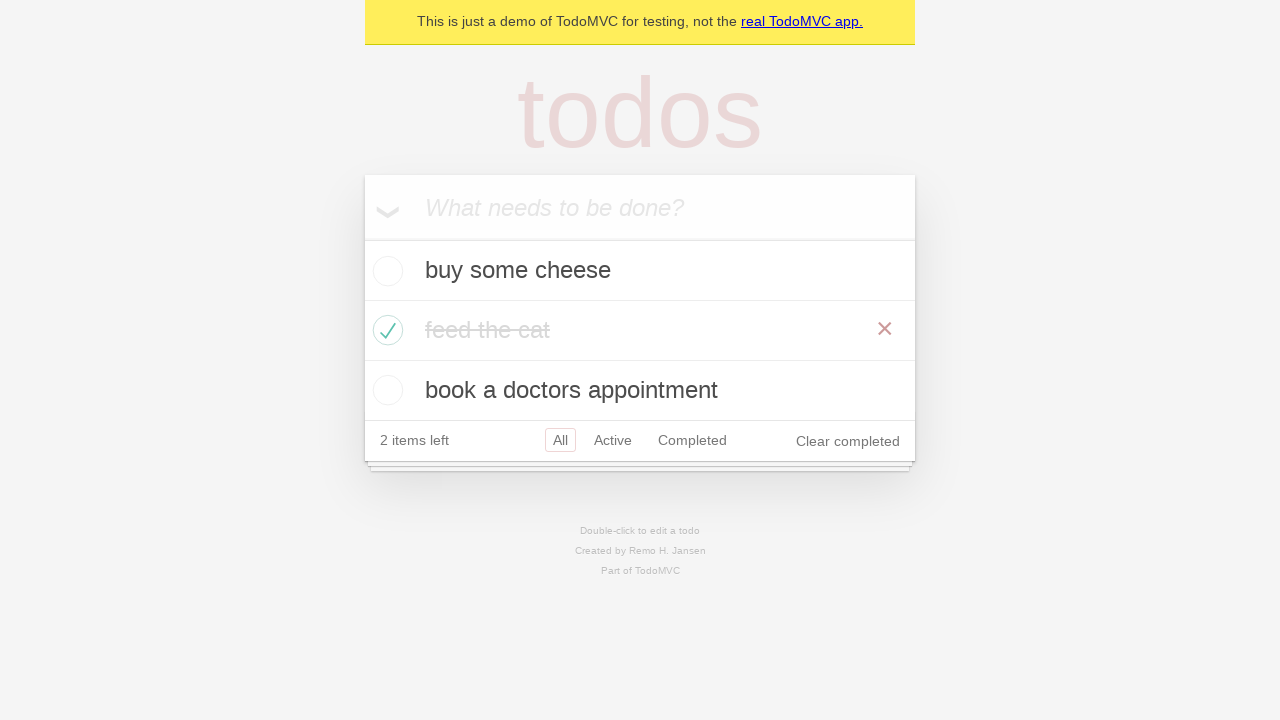

Verified all 3 items are displayed after selecting All filter
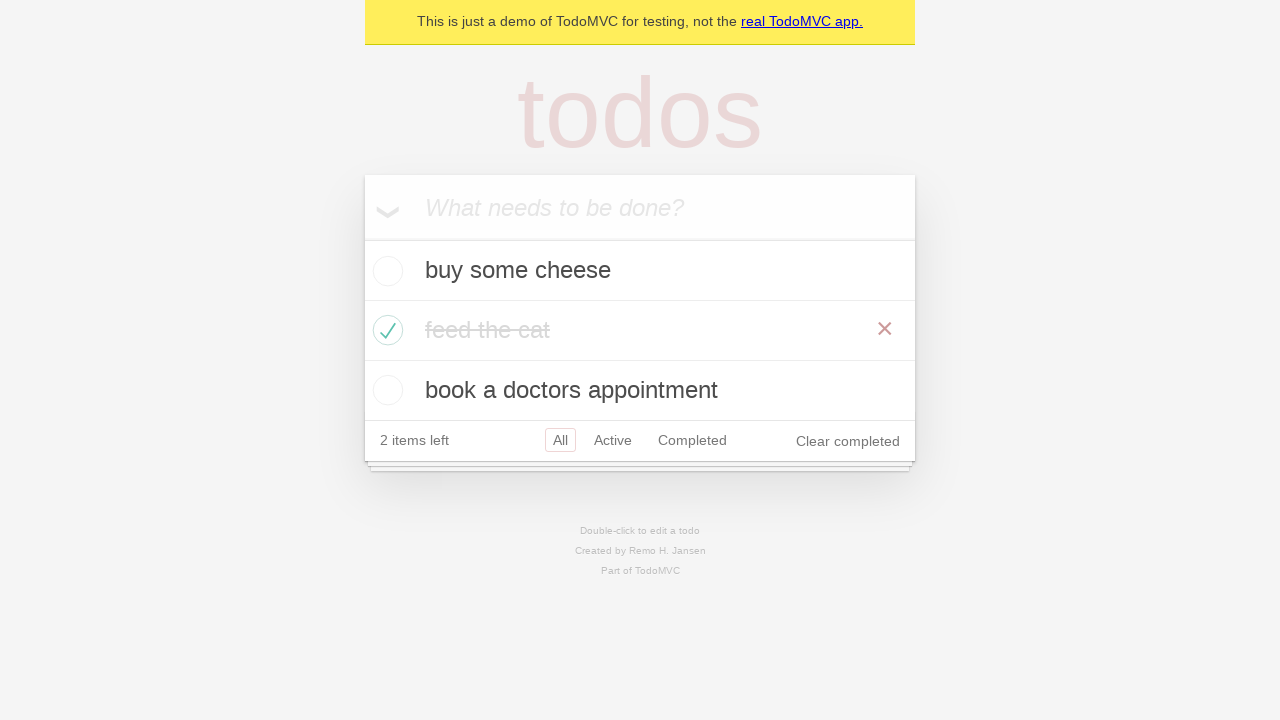

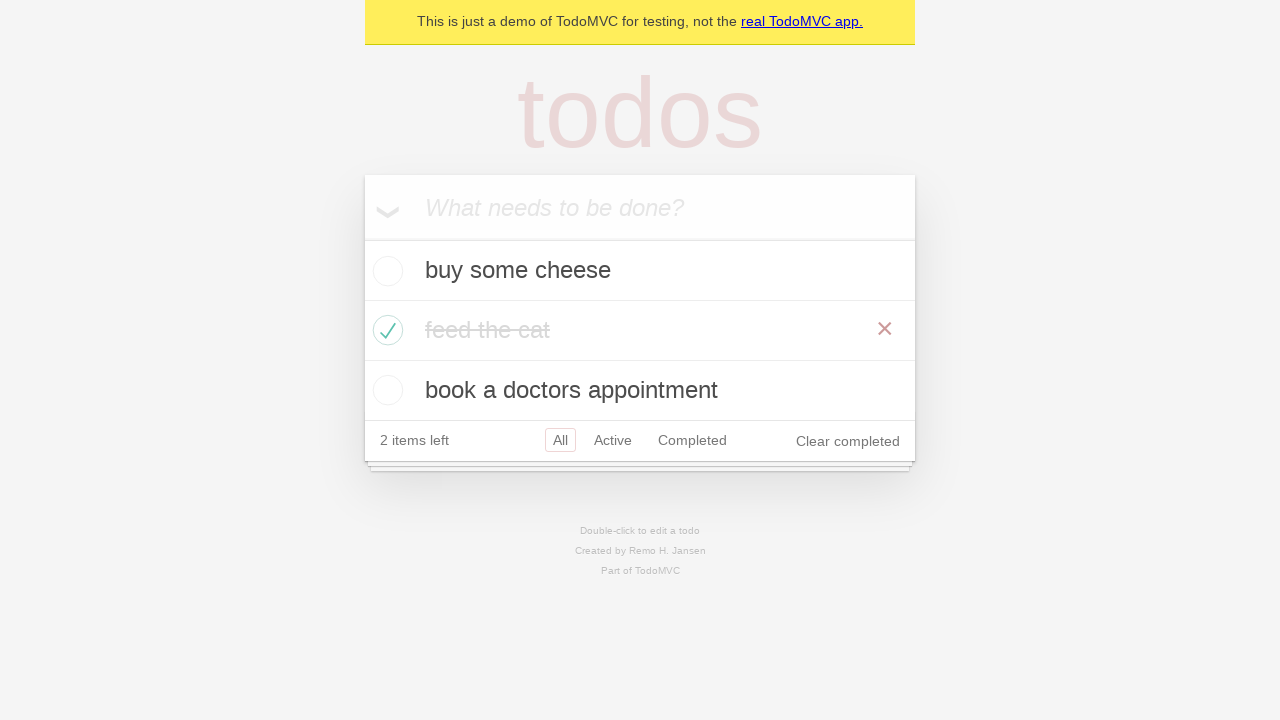